Tests registration form with invalid data by filling name, password, confirm password, and phone fields but leaving email empty, then submitting the form.

Starting URL: https://alada.vn/tai-khoan/dang-ky.html

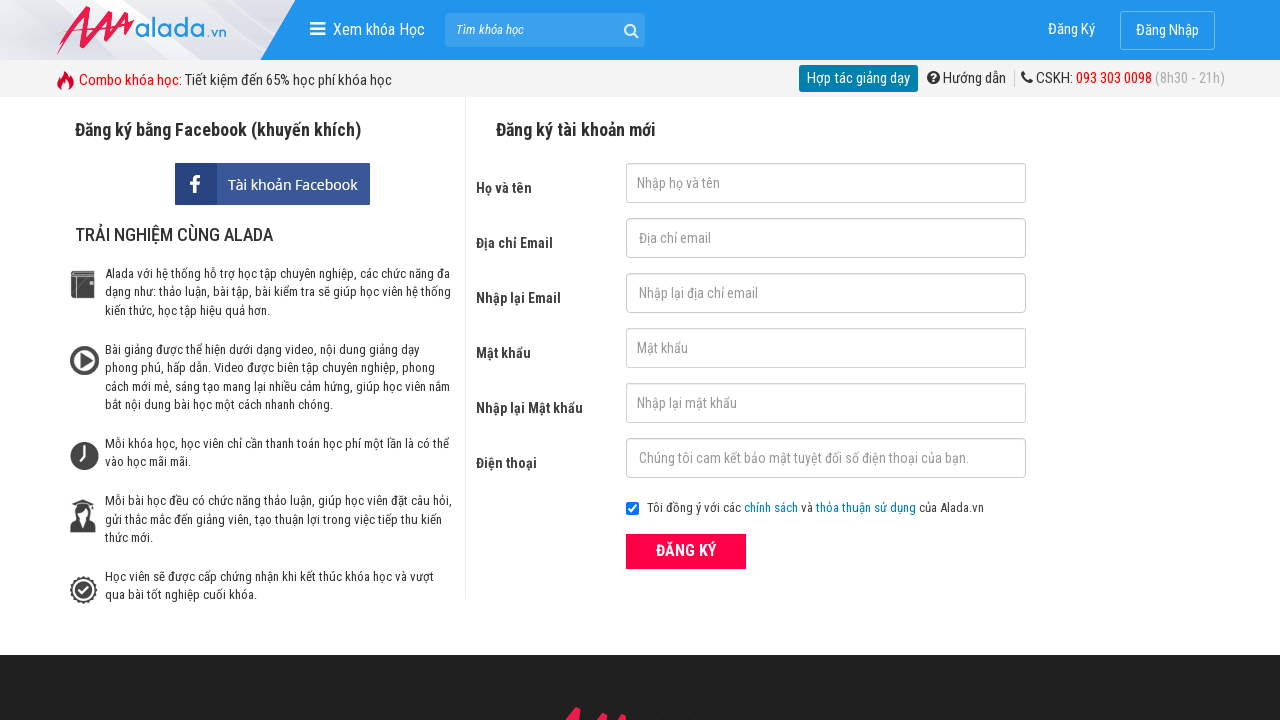

Filled first name field with 'JAVA_SELENIUM' on #txtFirstname
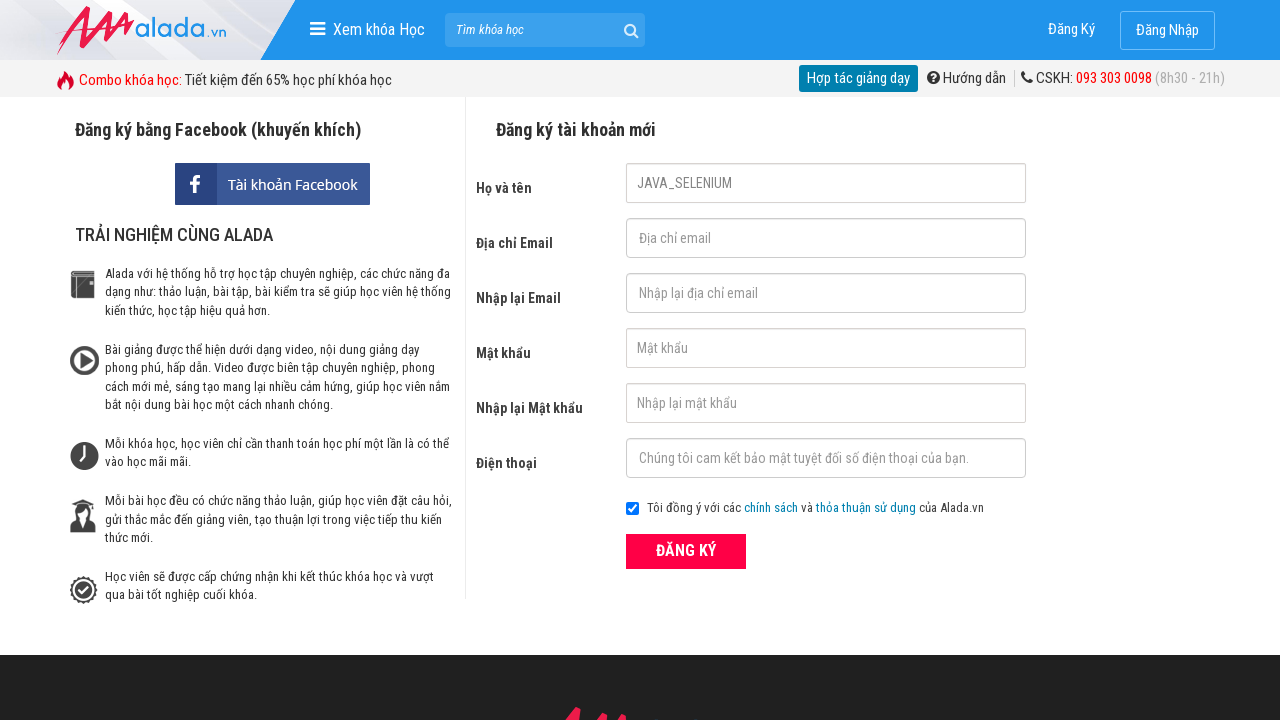

Filled password field with 'SELENIUM_25' on #txtPassword
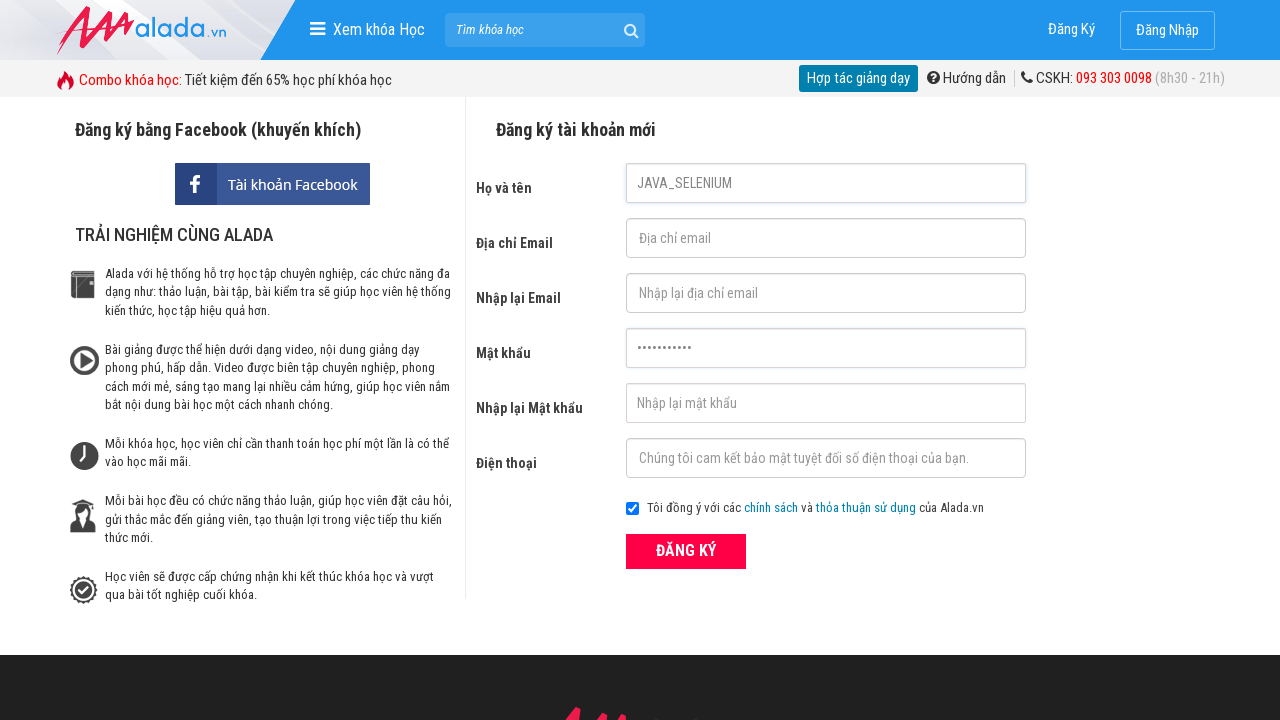

Filled confirm password field with 'SELENIUM_25' on #txtCPassword
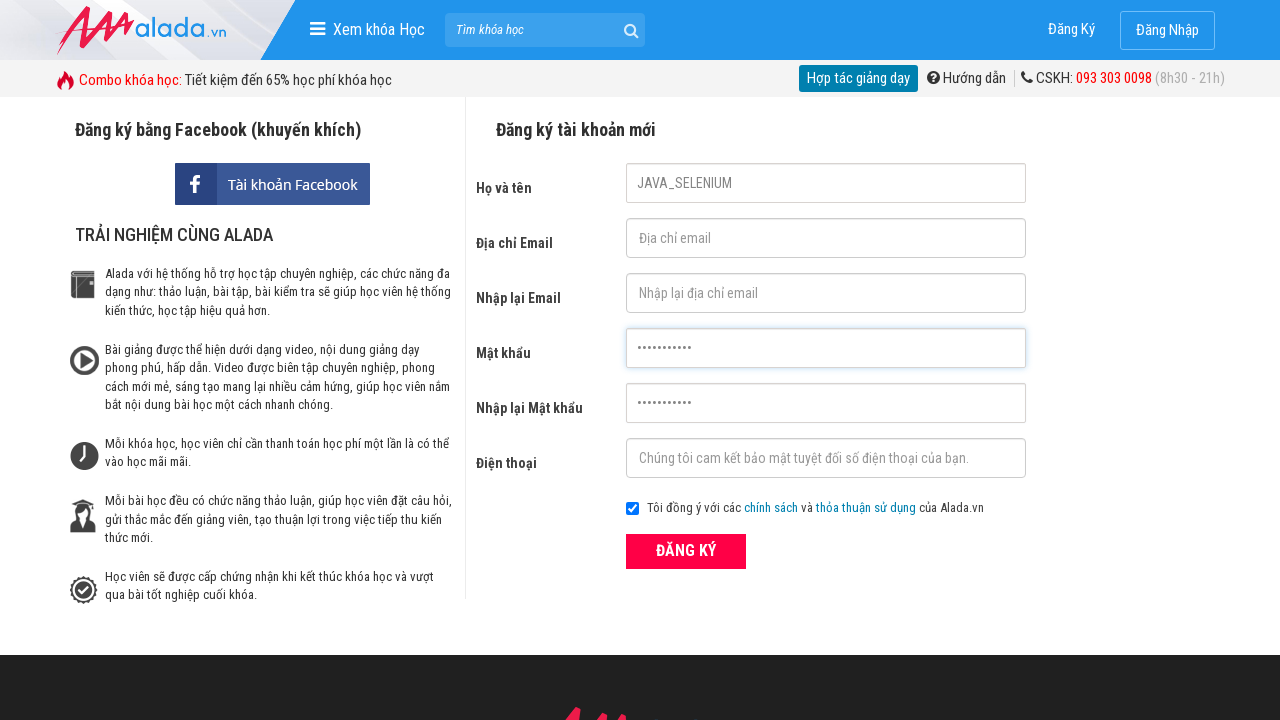

Filled phone number field with '0966043338' on #txtPhone
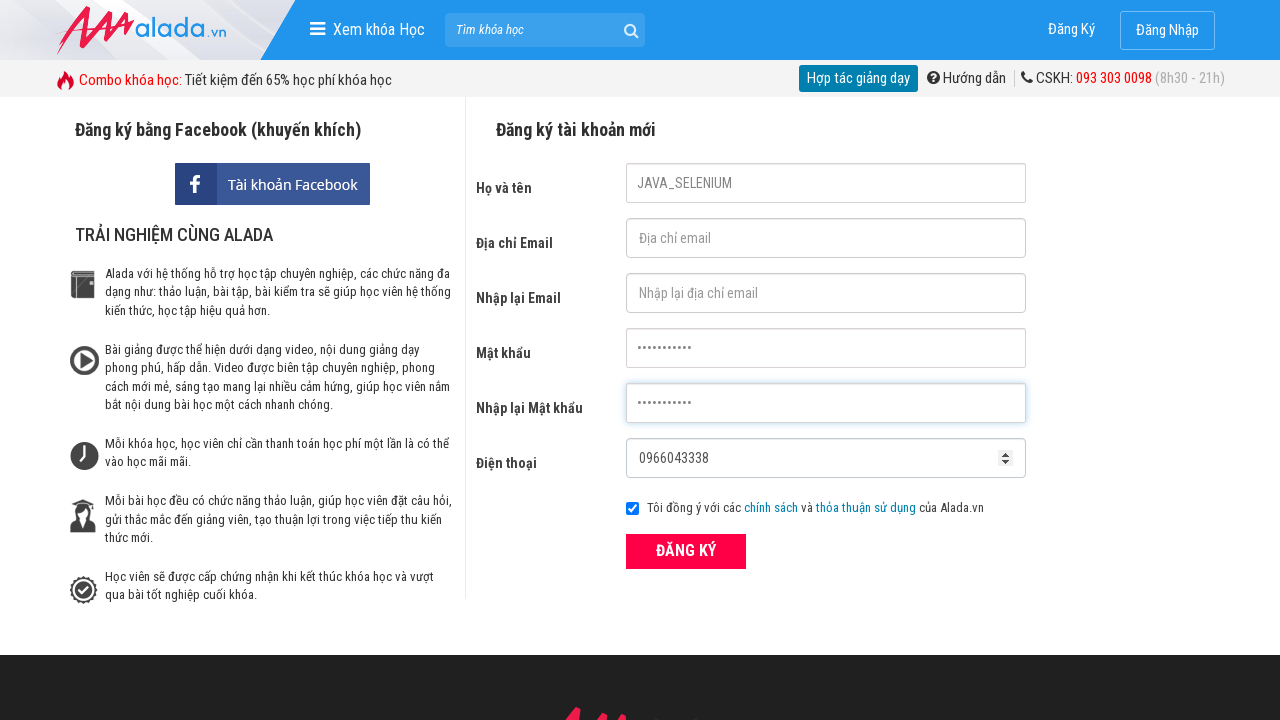

Waited 500ms for form processing
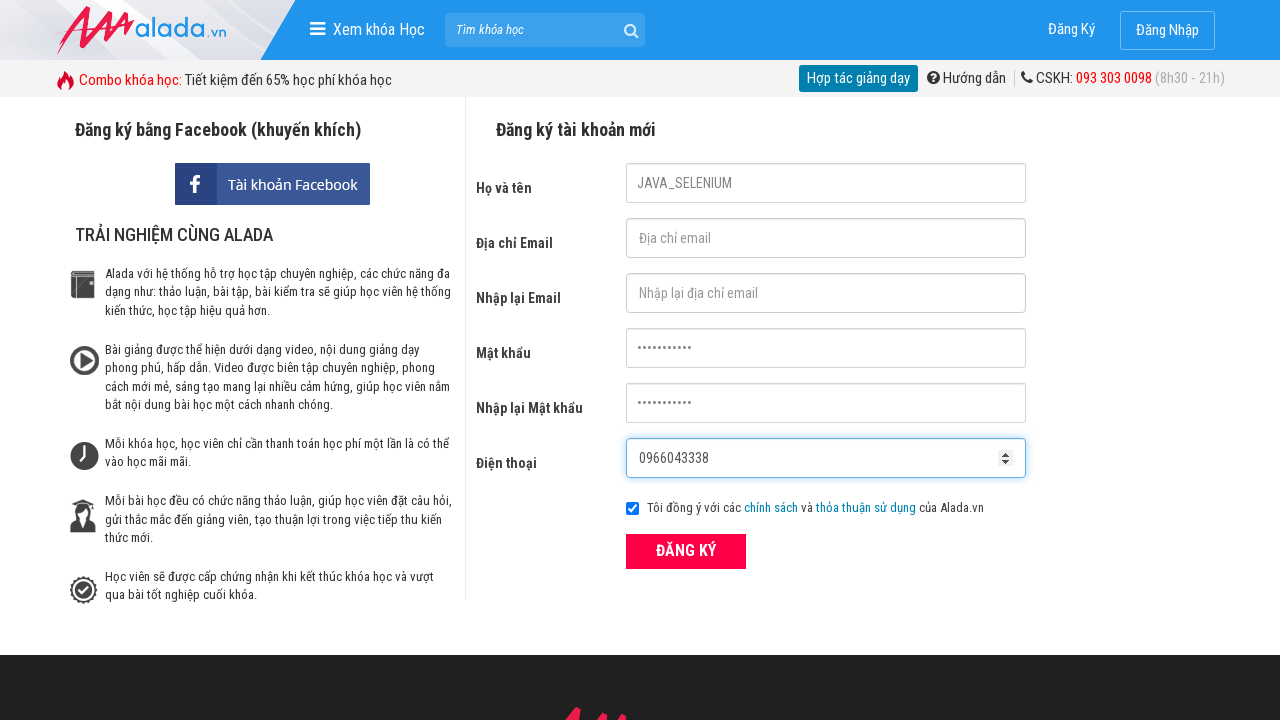

Clicked submit button to submit registration form with incomplete data (email field left empty) at (686, 551) on xpath=//div[@class='field_btn']//button[@type='submit']
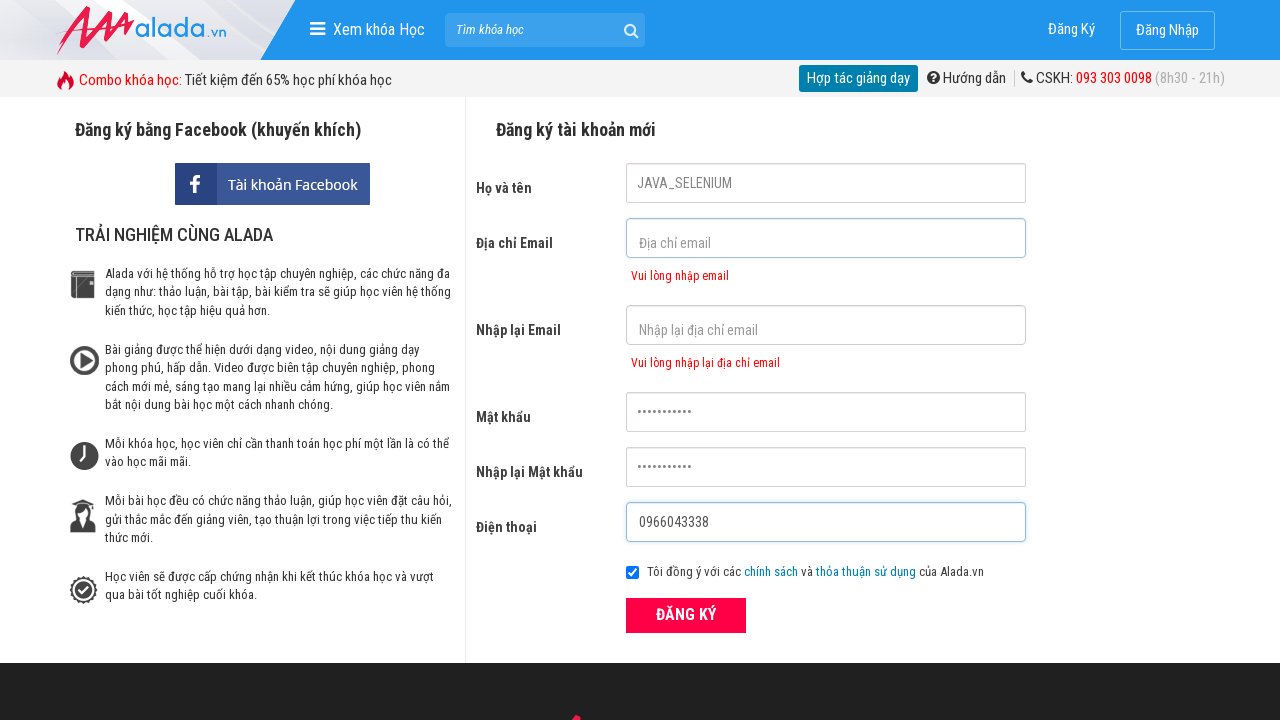

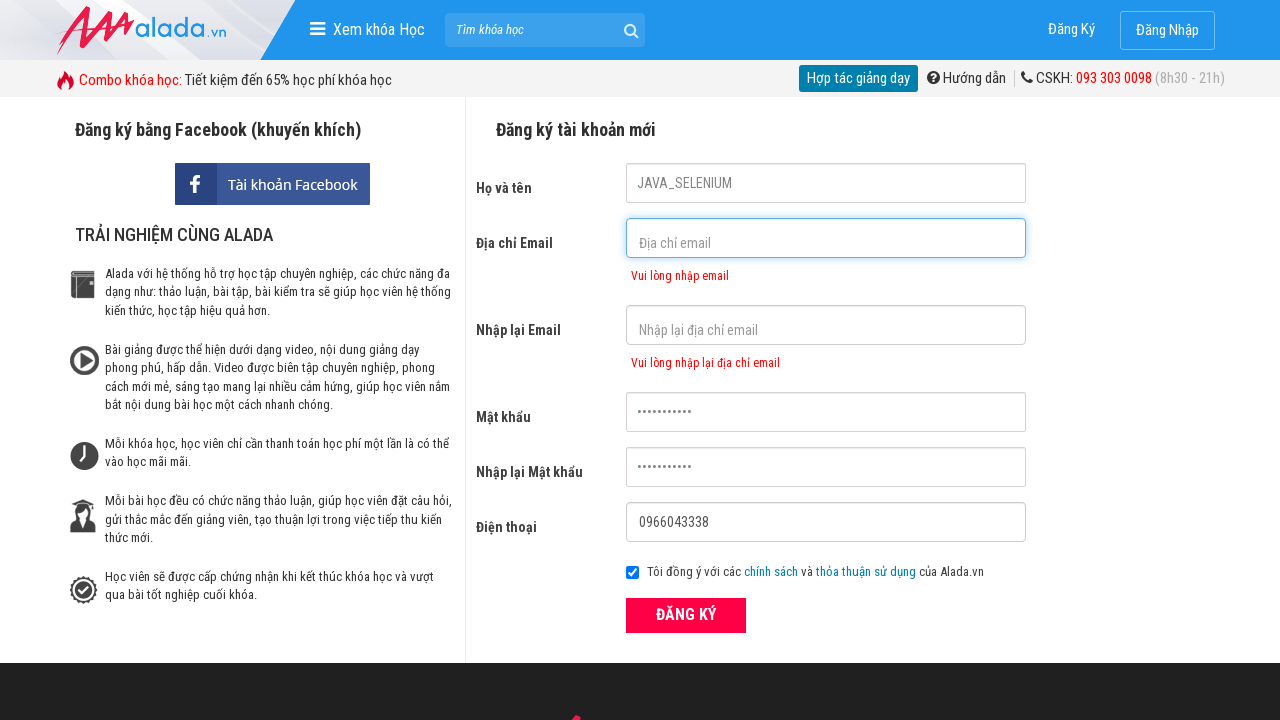